Tests dropdown selection functionality by selecting an option from a dropdown menu using its index

Starting URL: https://grotechminds.com/dropdown/

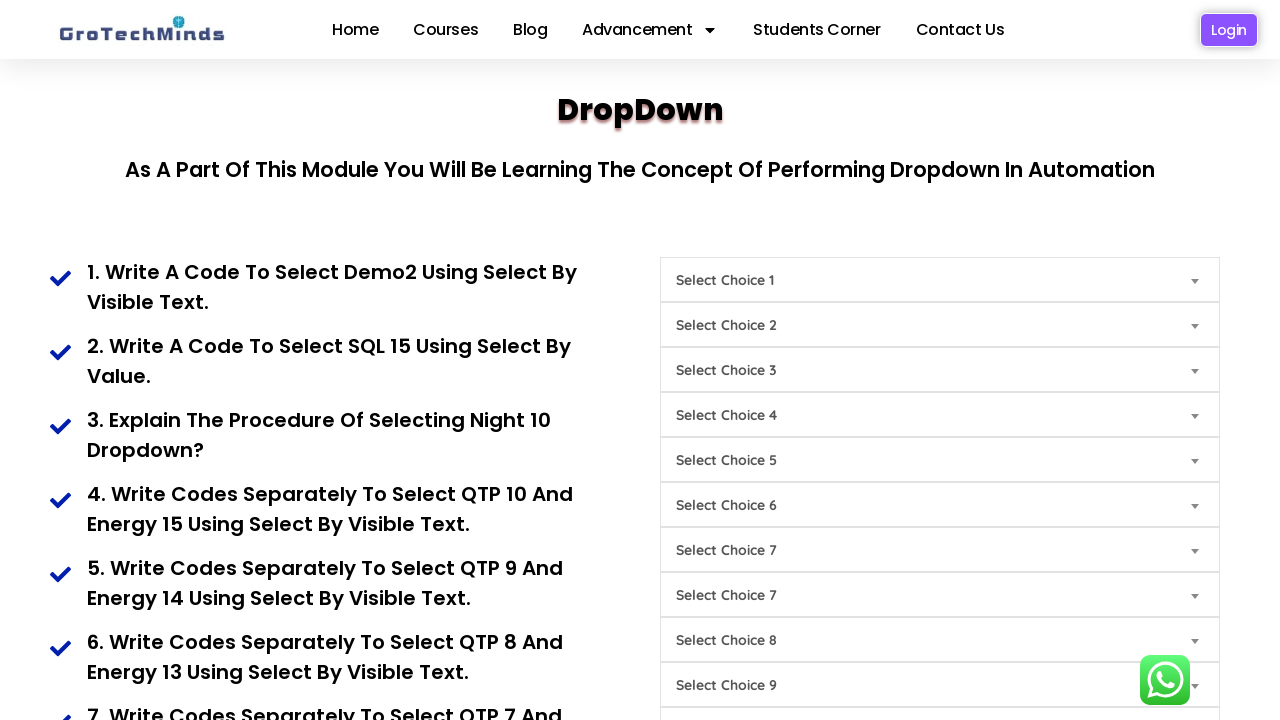

Selected option at index 4 from dropdown menu with id 'Choice4' on #Choice4
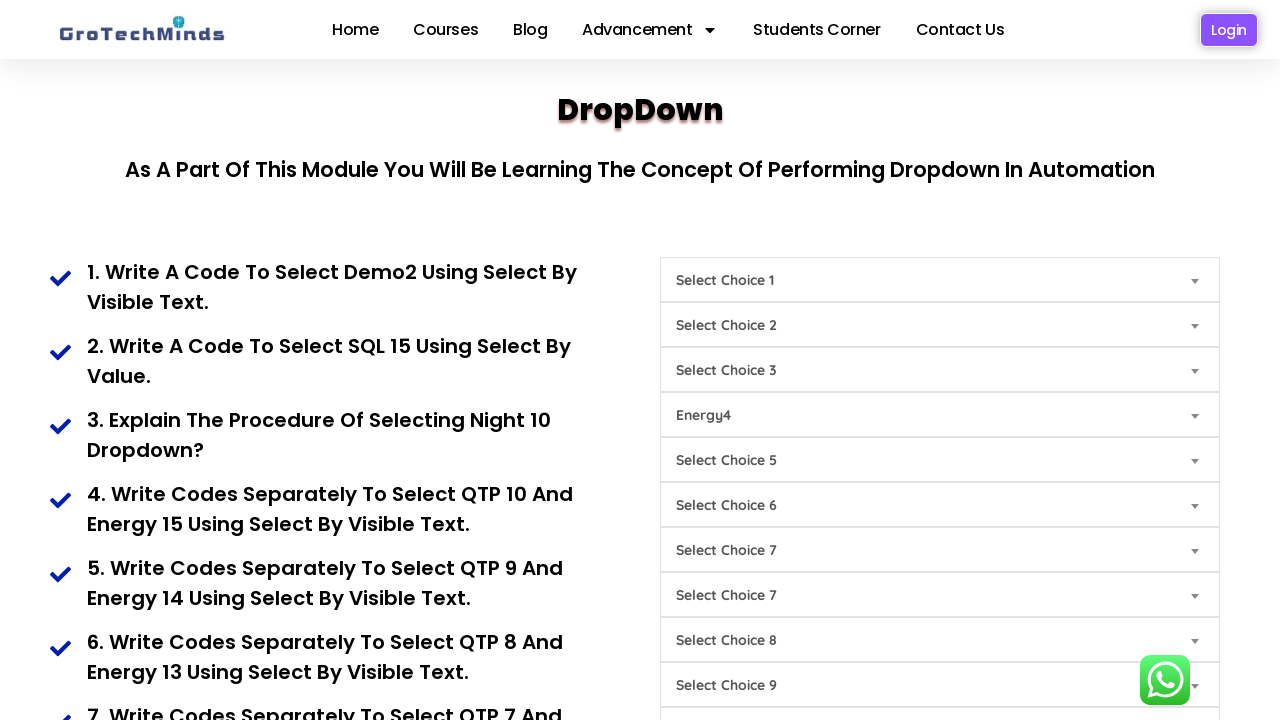

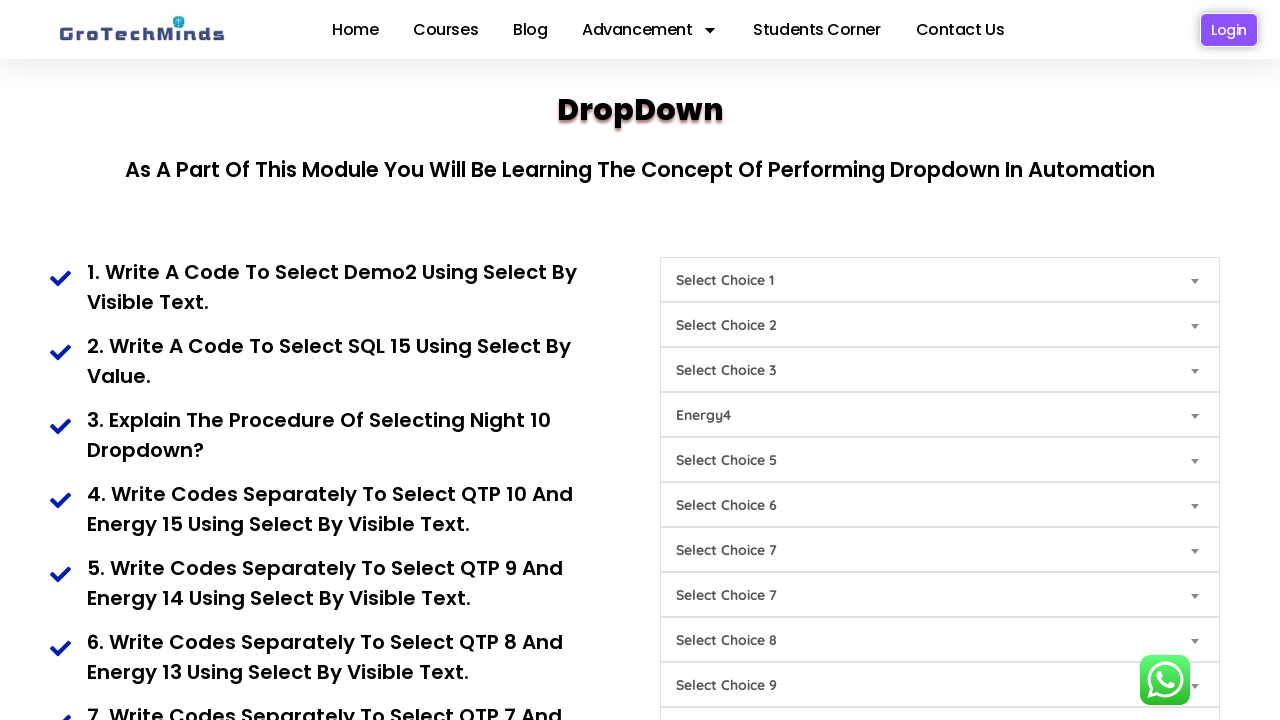